Tests drag and drop action from source element (box A) to target element (box B)

Starting URL: https://crossbrowsertesting.github.io/drag-and-drop

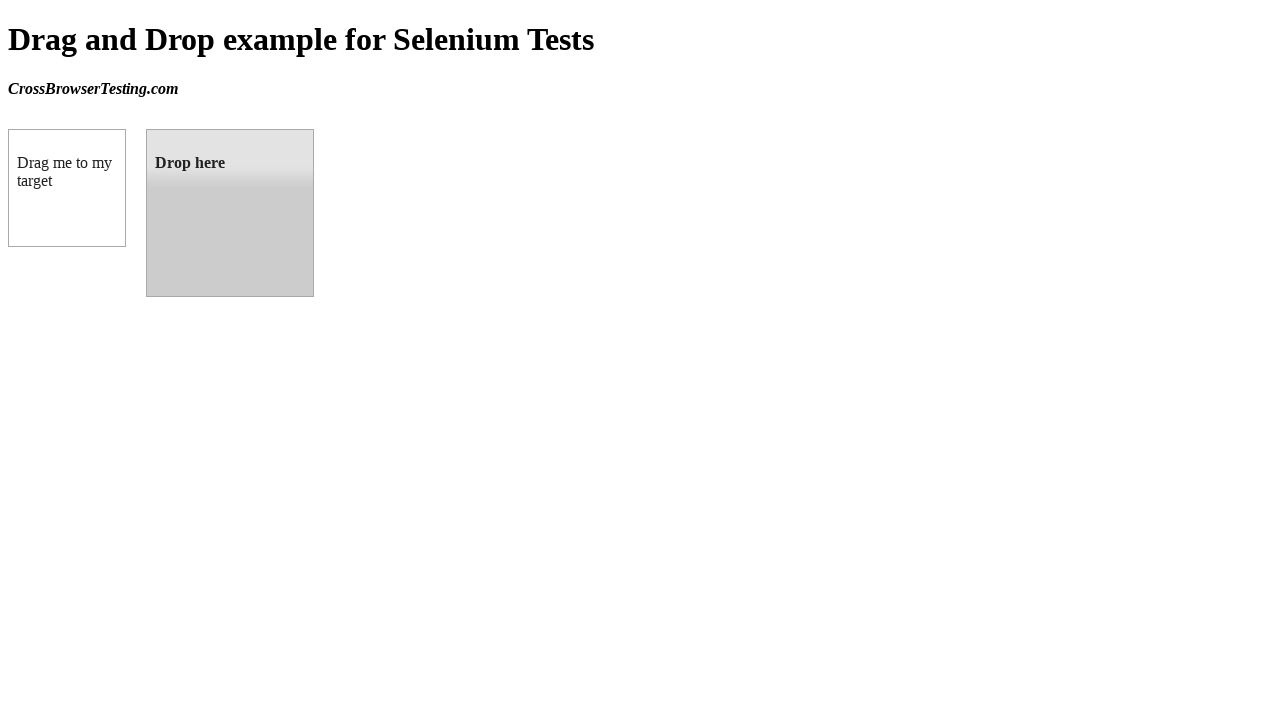

Navigated to drag and drop test page
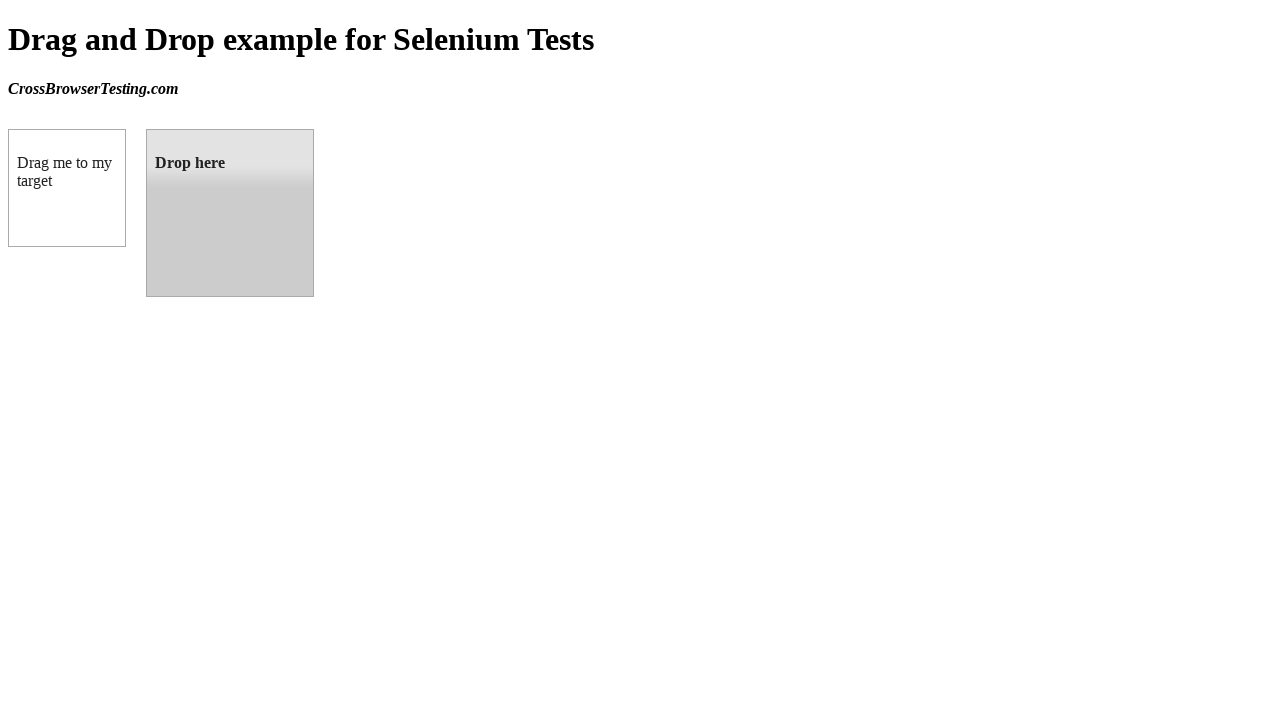

Located source element (box A)
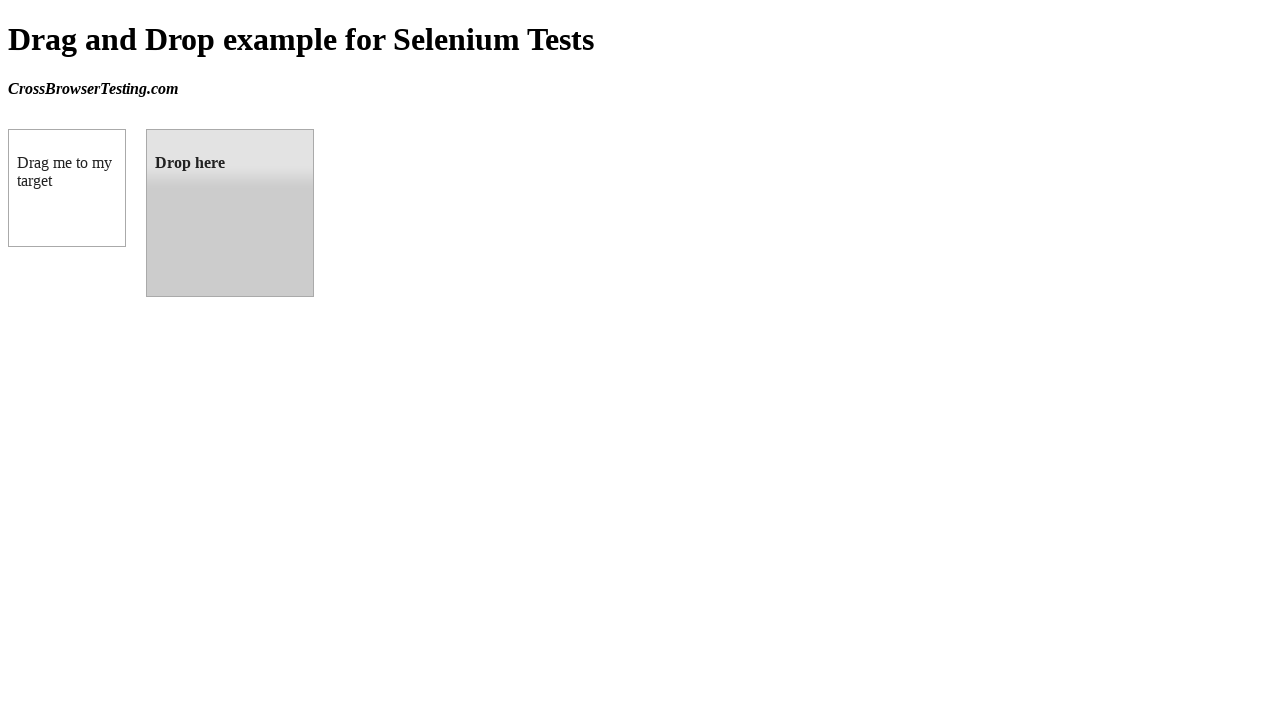

Located target element (box B)
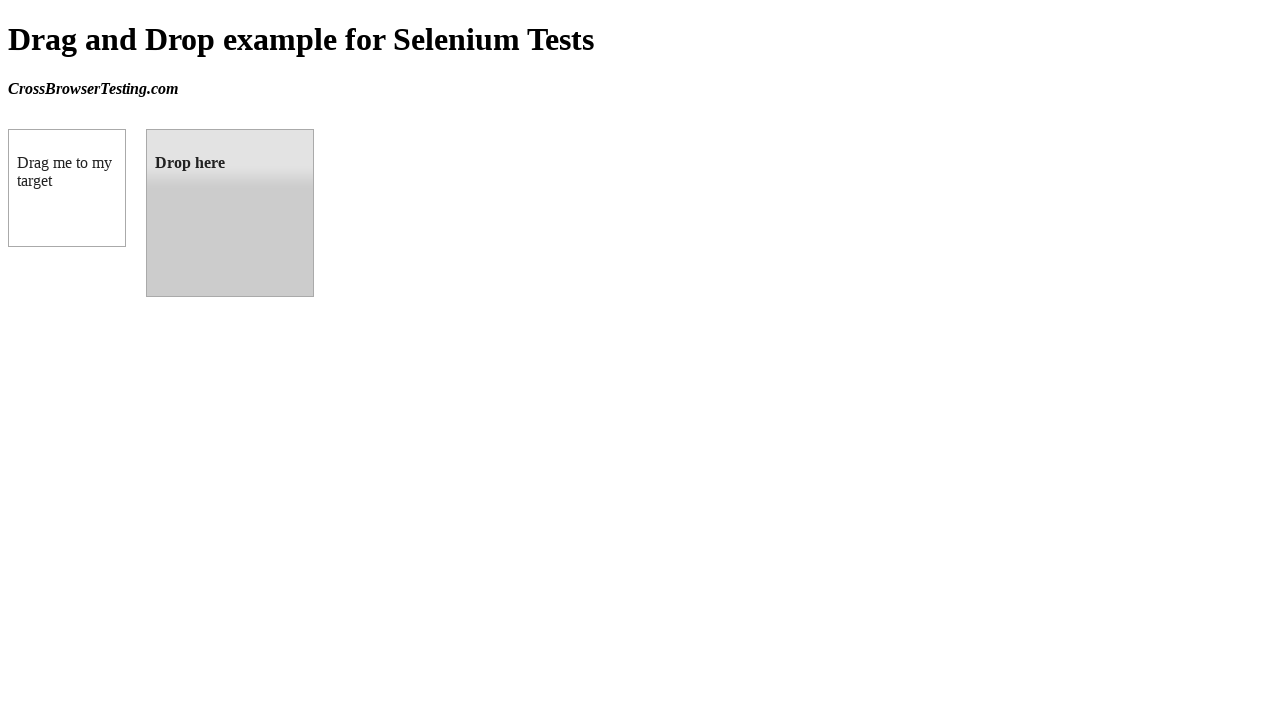

Source element (box A) is visible
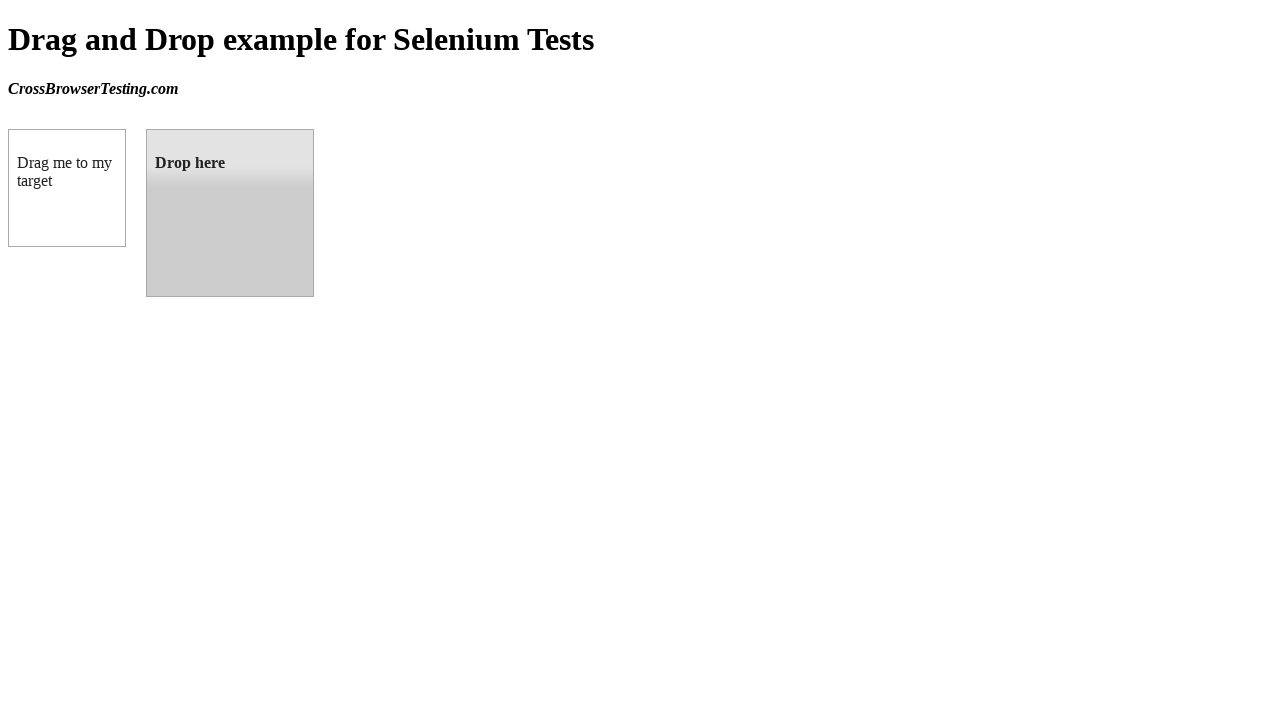

Target element (box B) is visible
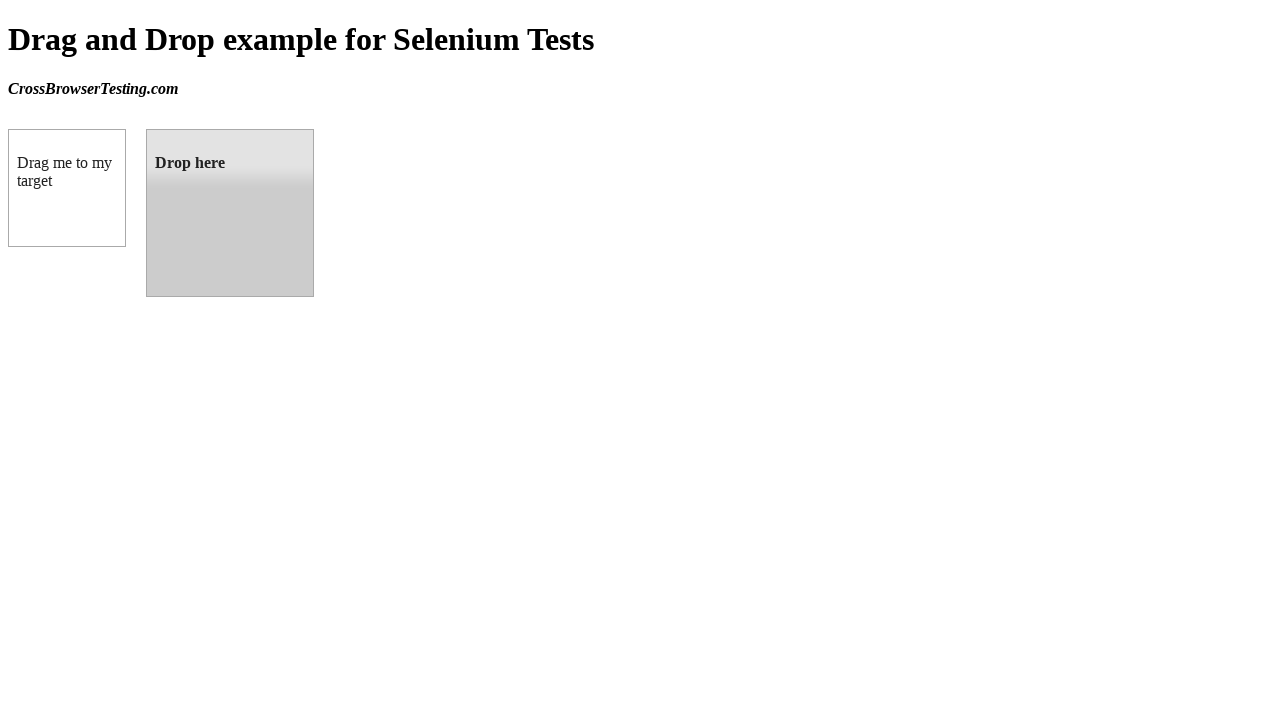

Dragged box A to box B successfully at (230, 213)
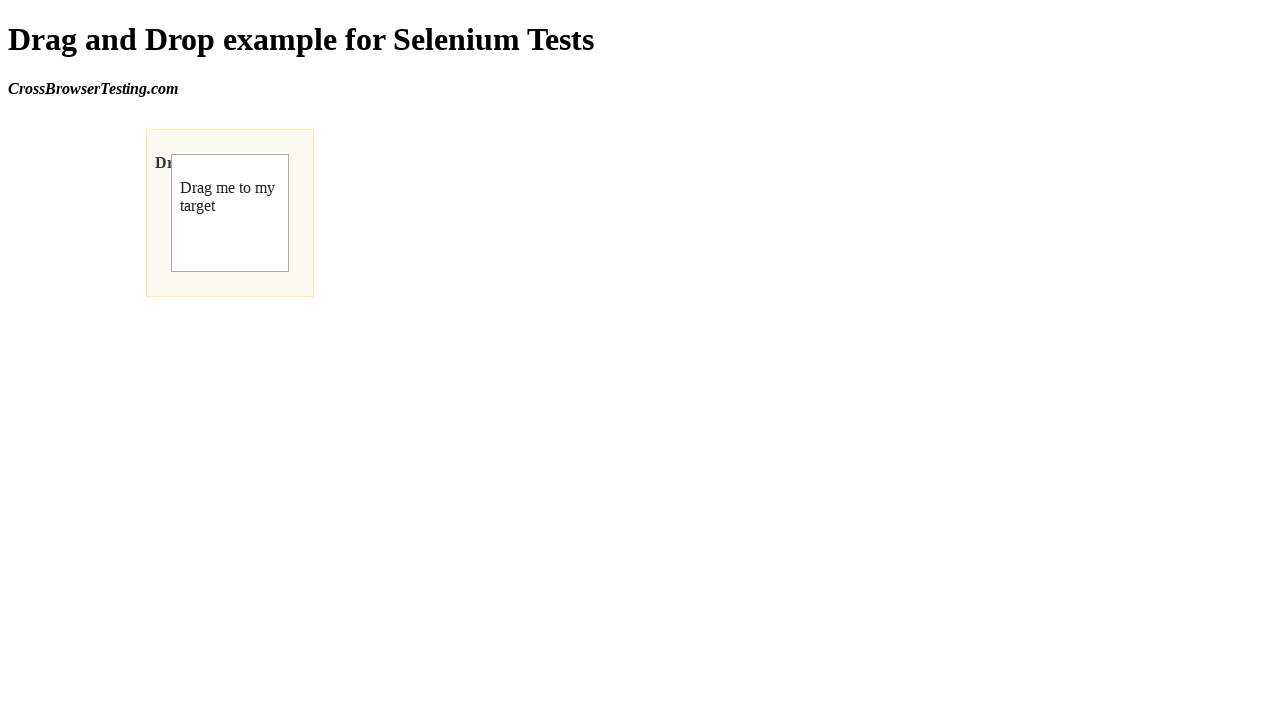

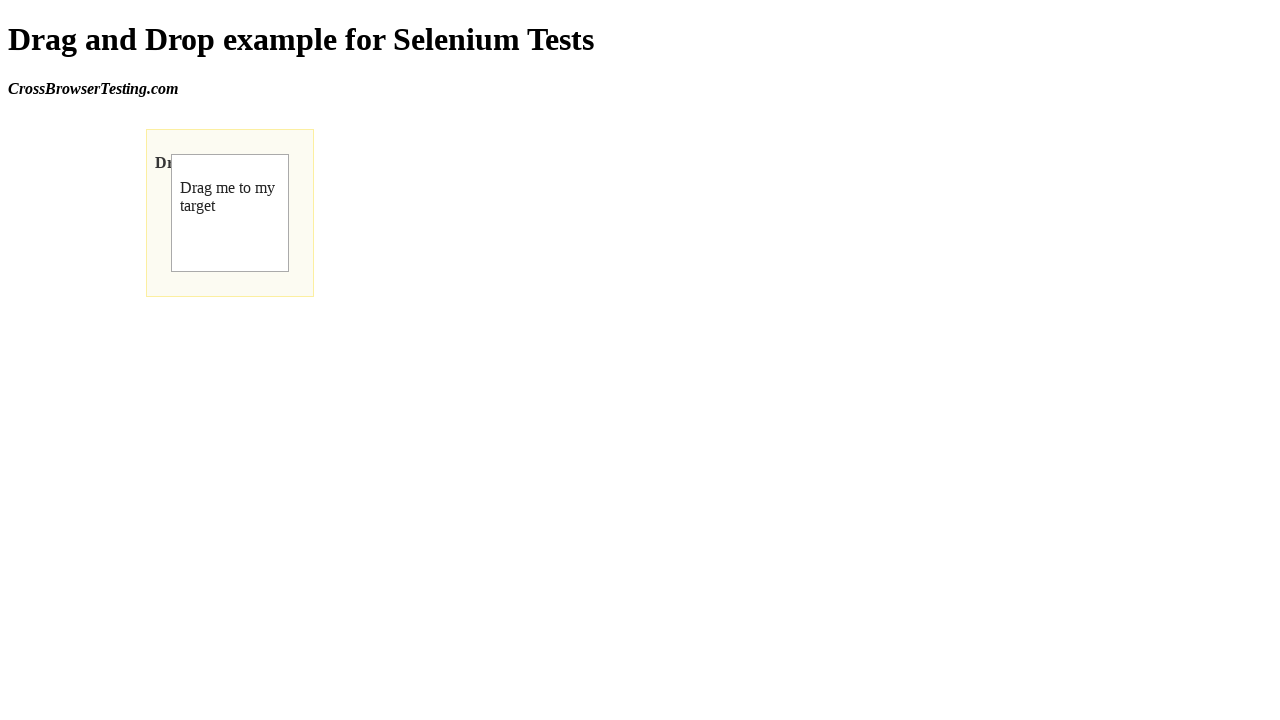